Tests dynamic UI controls by toggling checkboxes and enabling/disabling input fields, verifying state changes and messages

Starting URL: http://the-internet.herokuapp.com/dynamic_controls

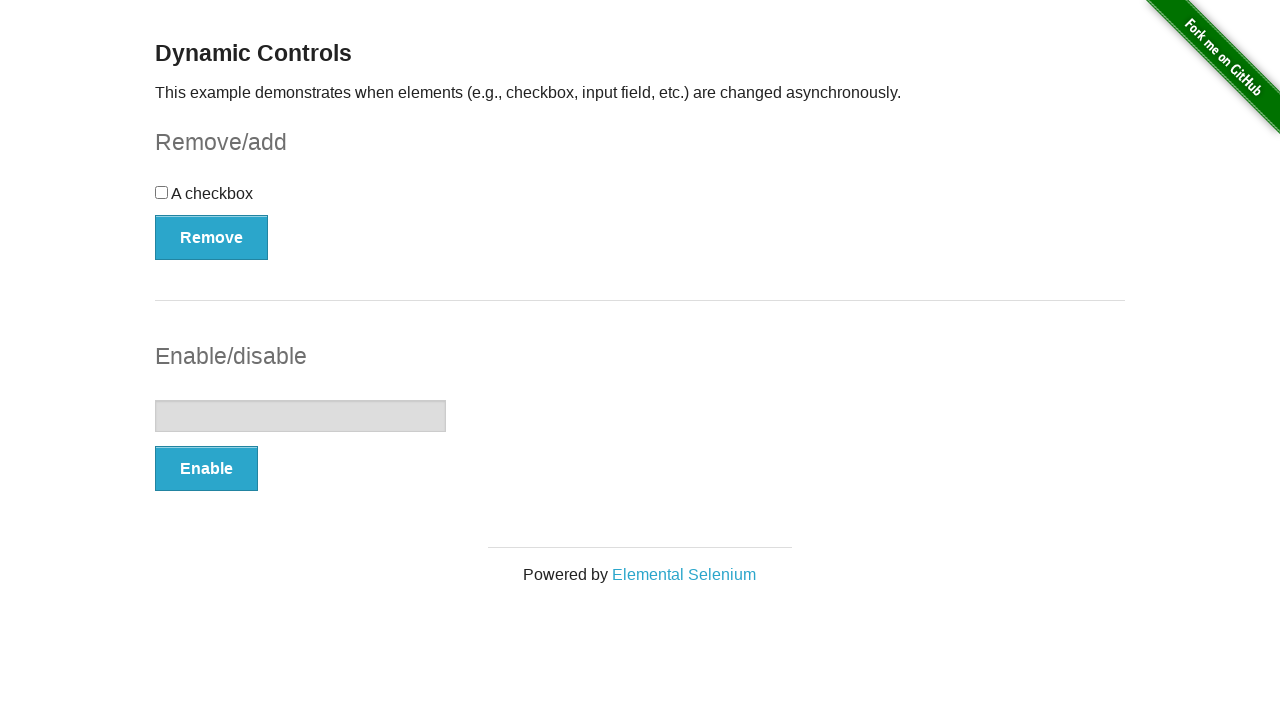

Clicked the checkbox at (162, 192) on [type=checkbox]
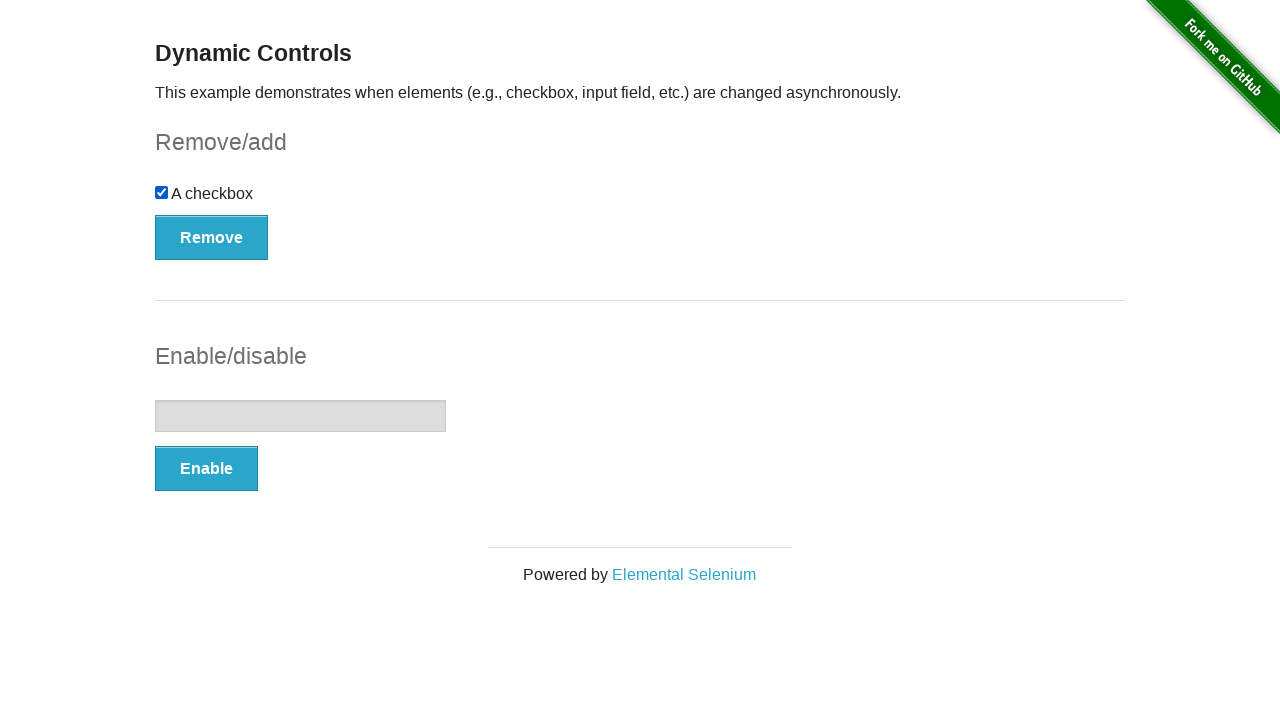

Clicked Remove button at (212, 237) on xpath=//*[@id='checkbox-example']/descendant::button[@type='button']
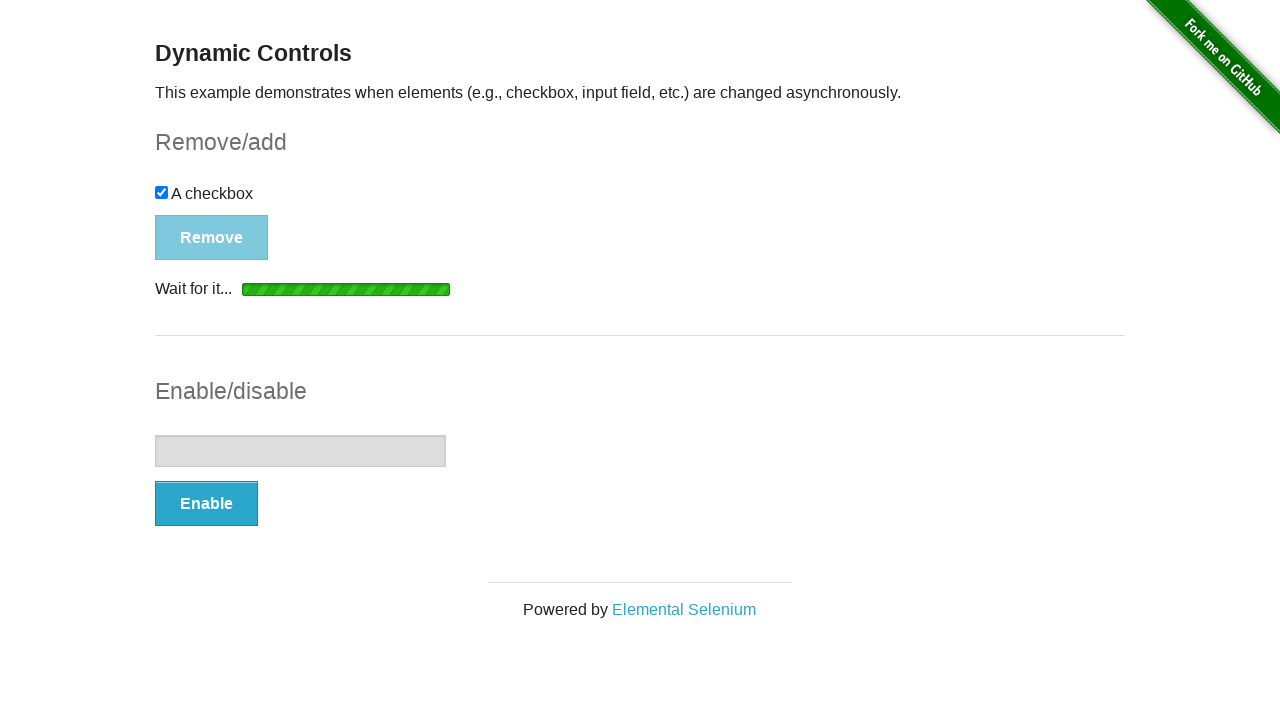

Loading indicator disappeared
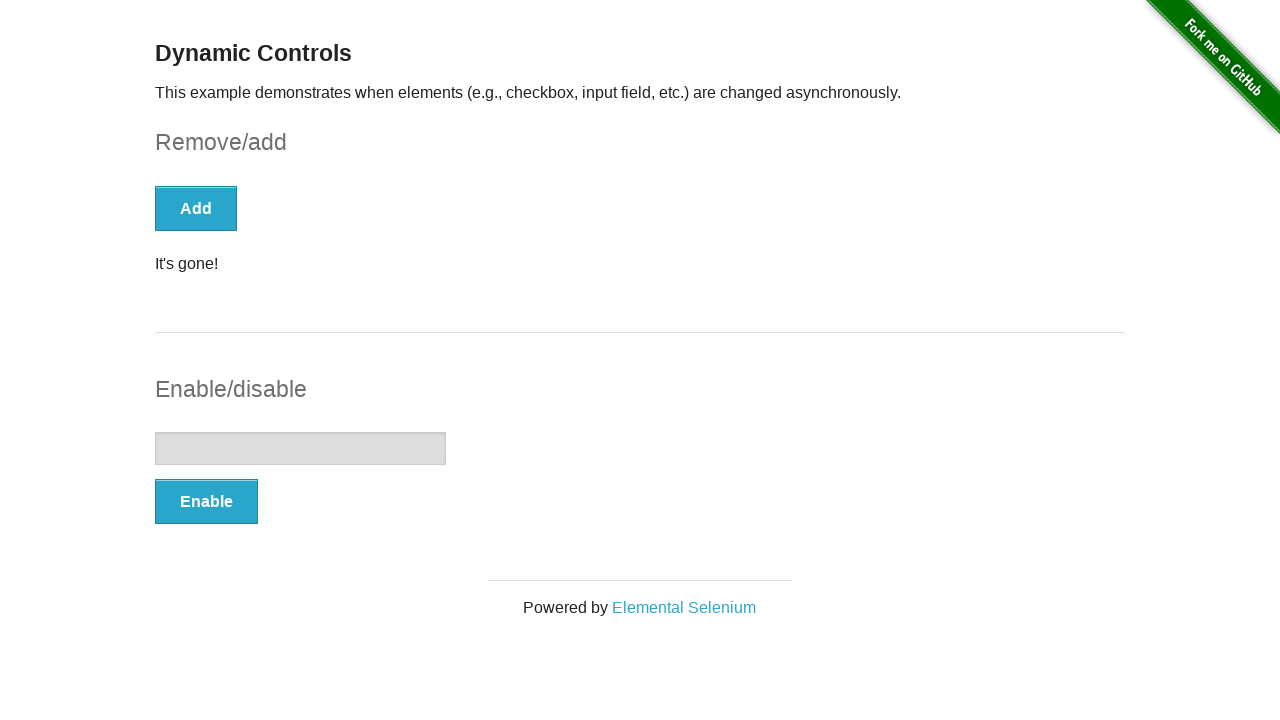

Success message appeared
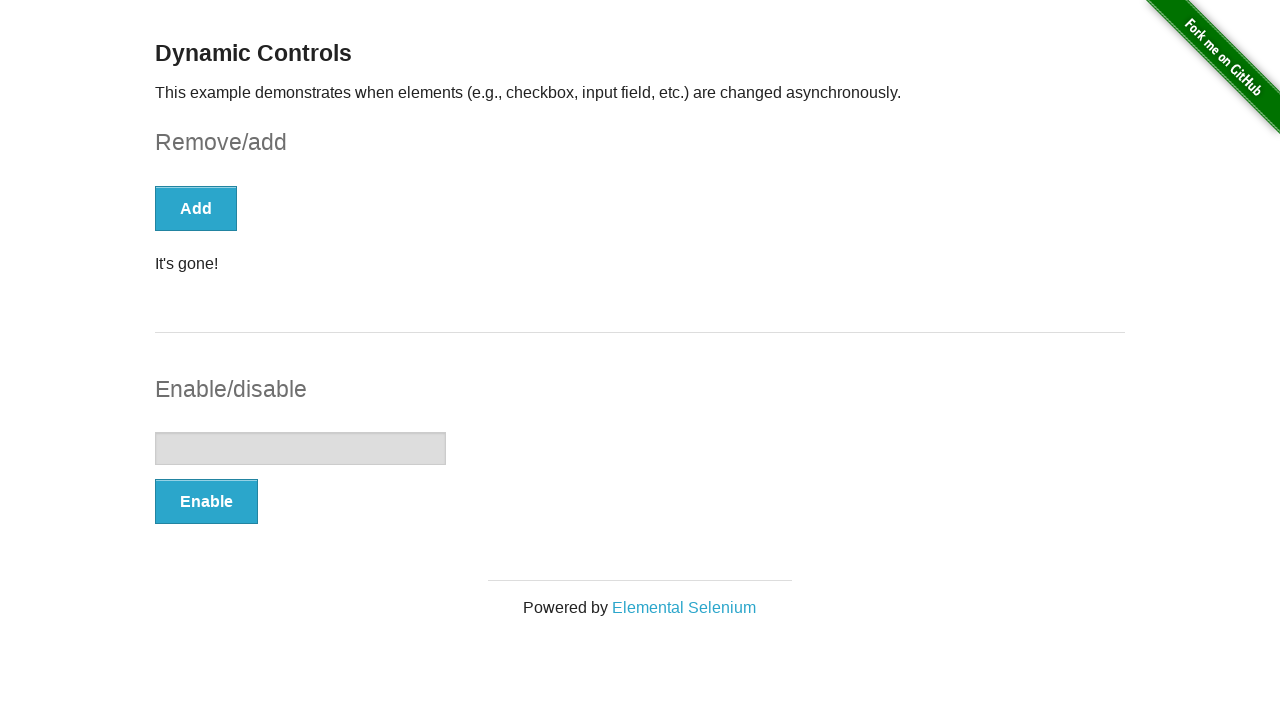

Verified message text is 'It's gone!'
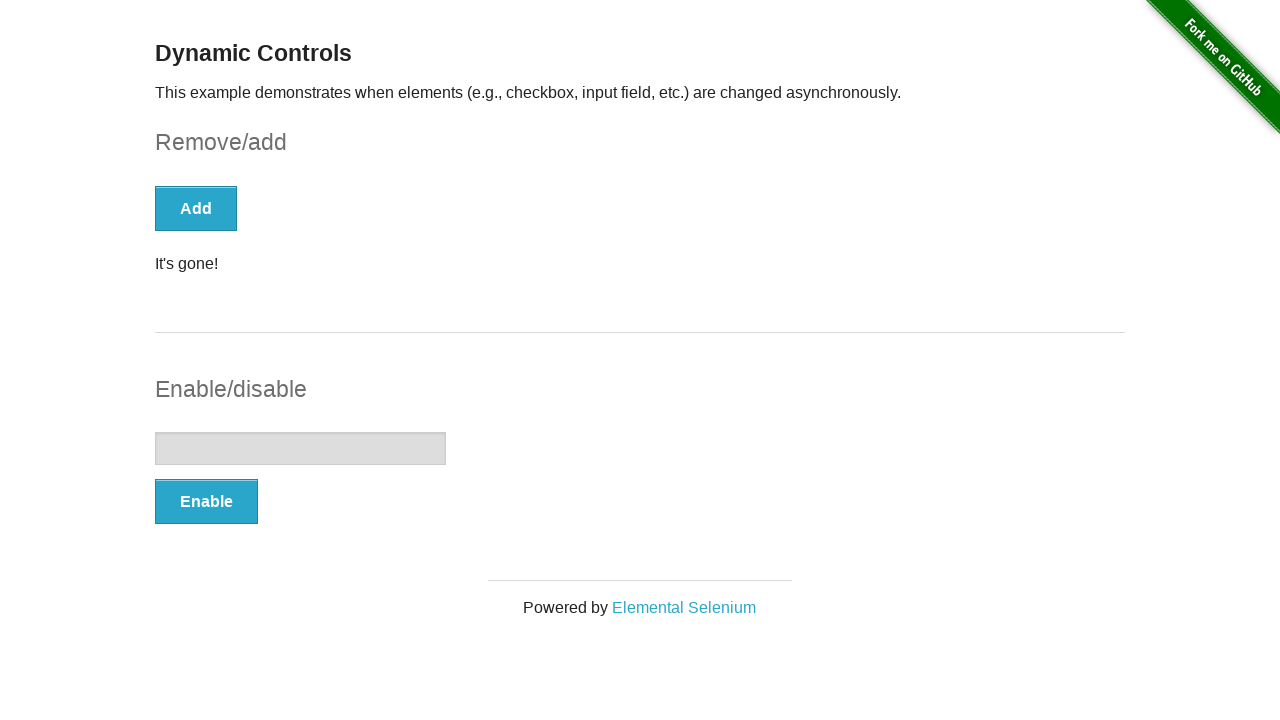

Confirmed checkbox is hidden
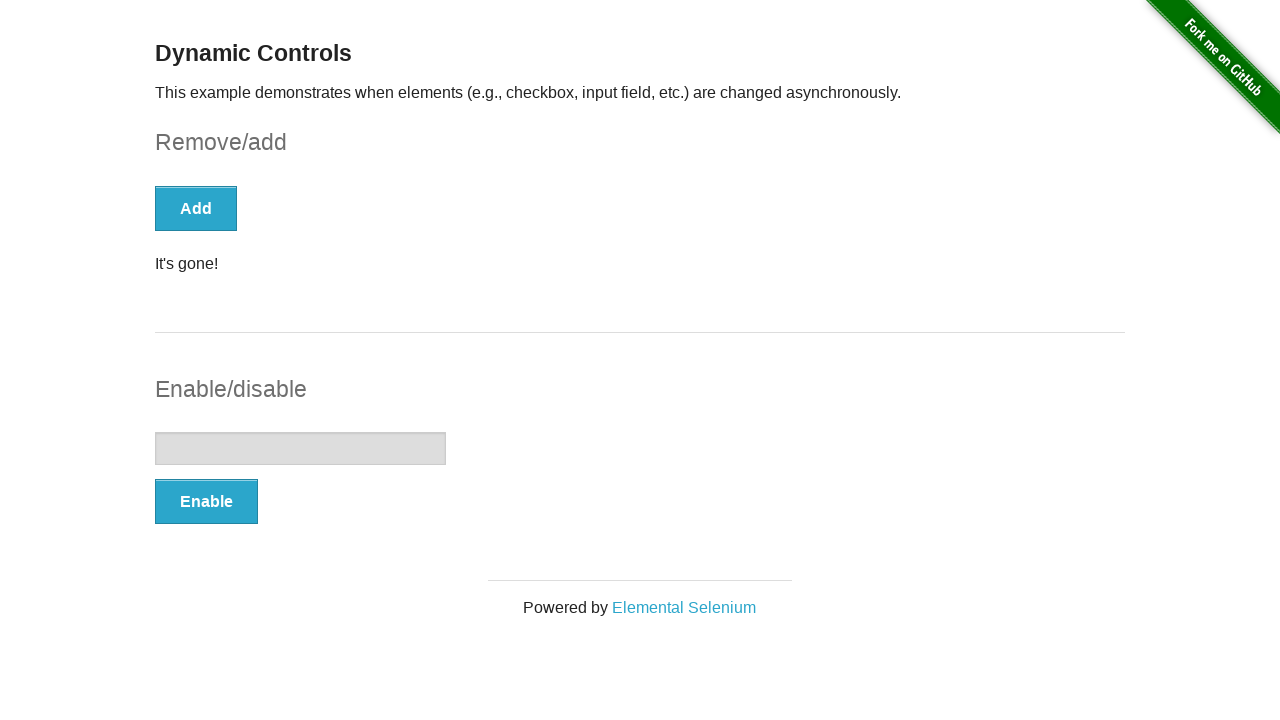

Clicked Add button at (196, 208) on xpath=//*[@id='checkbox-example']/descendant::button[@type='button']
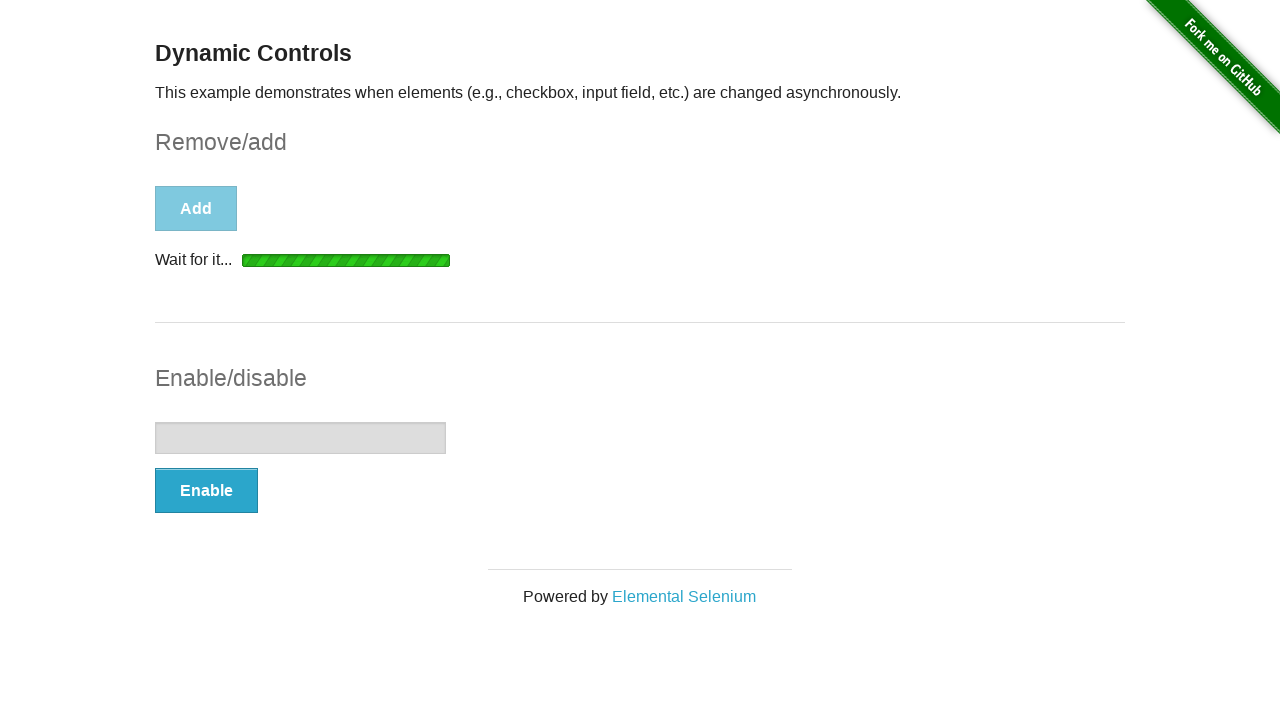

Loading indicator disappeared
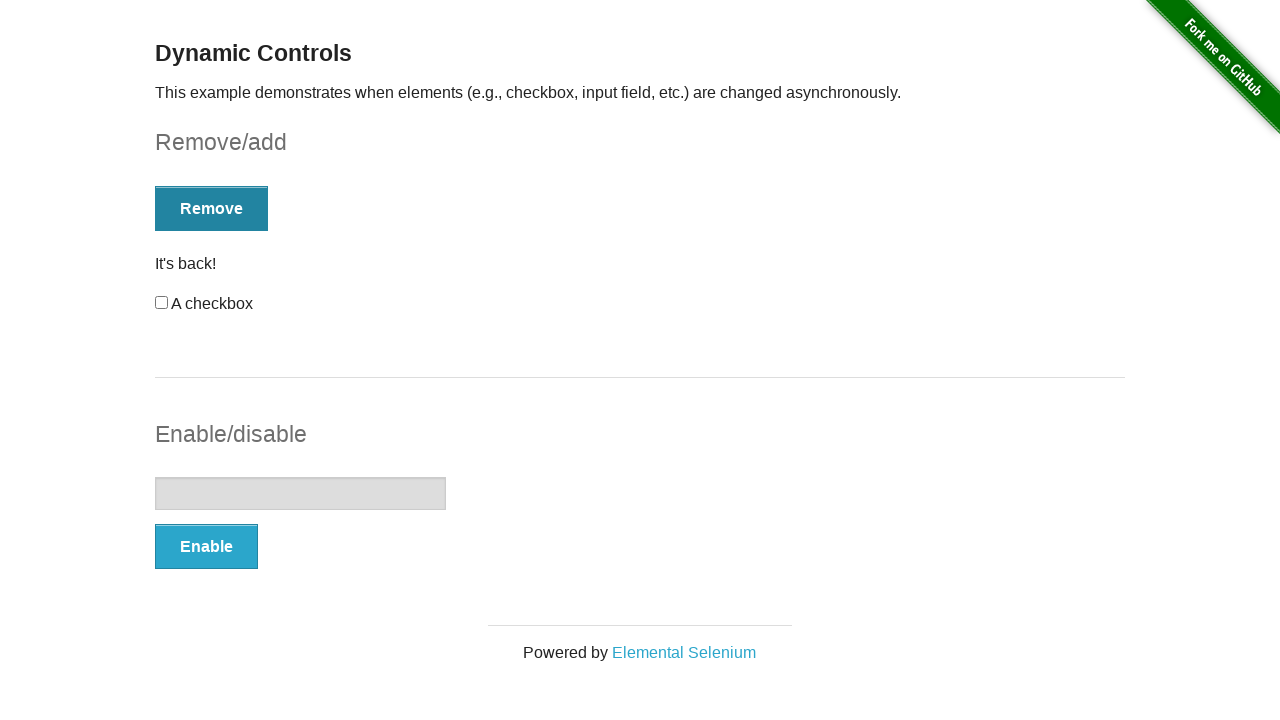

Success message appeared
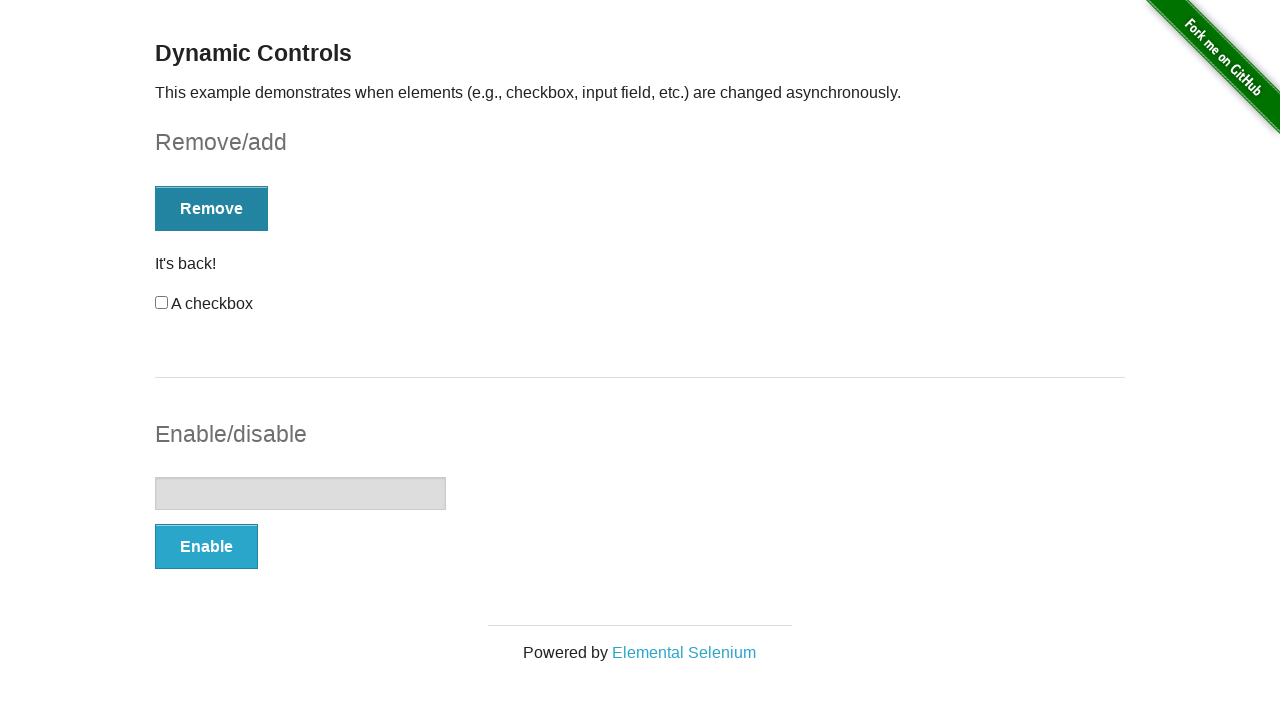

Verified message text is 'It's back!'
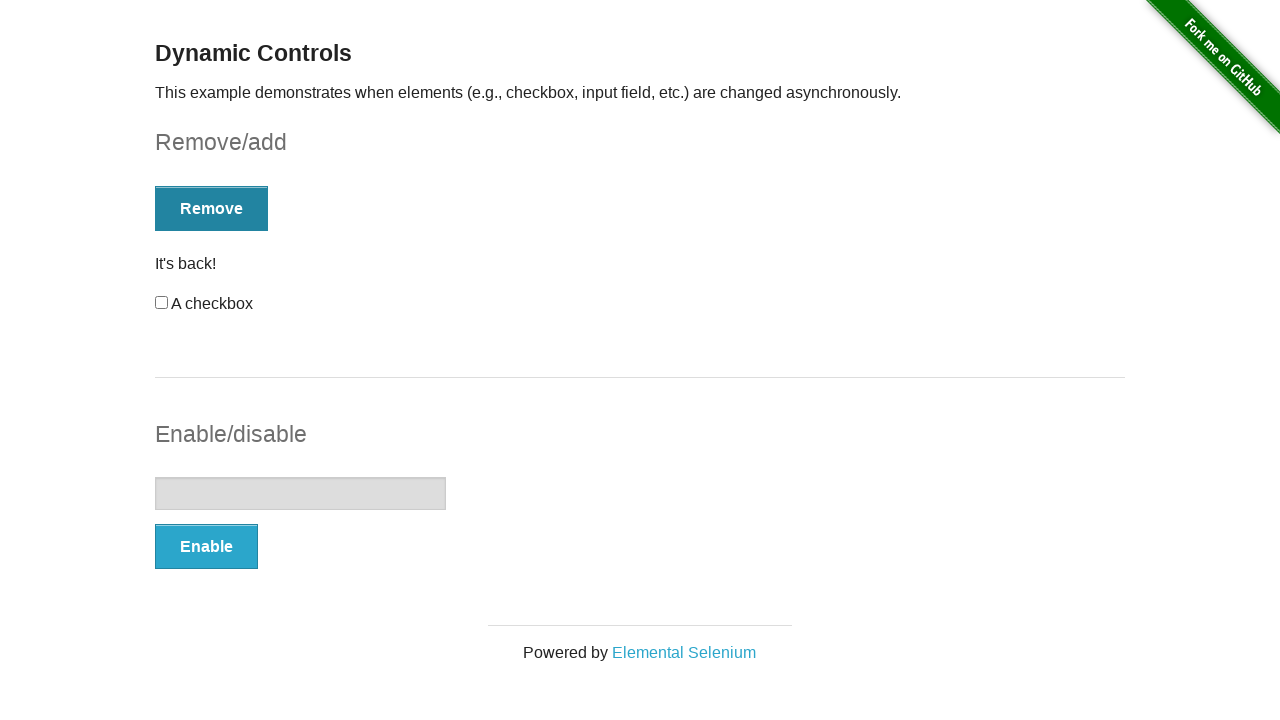

Confirmed checkbox is visible again
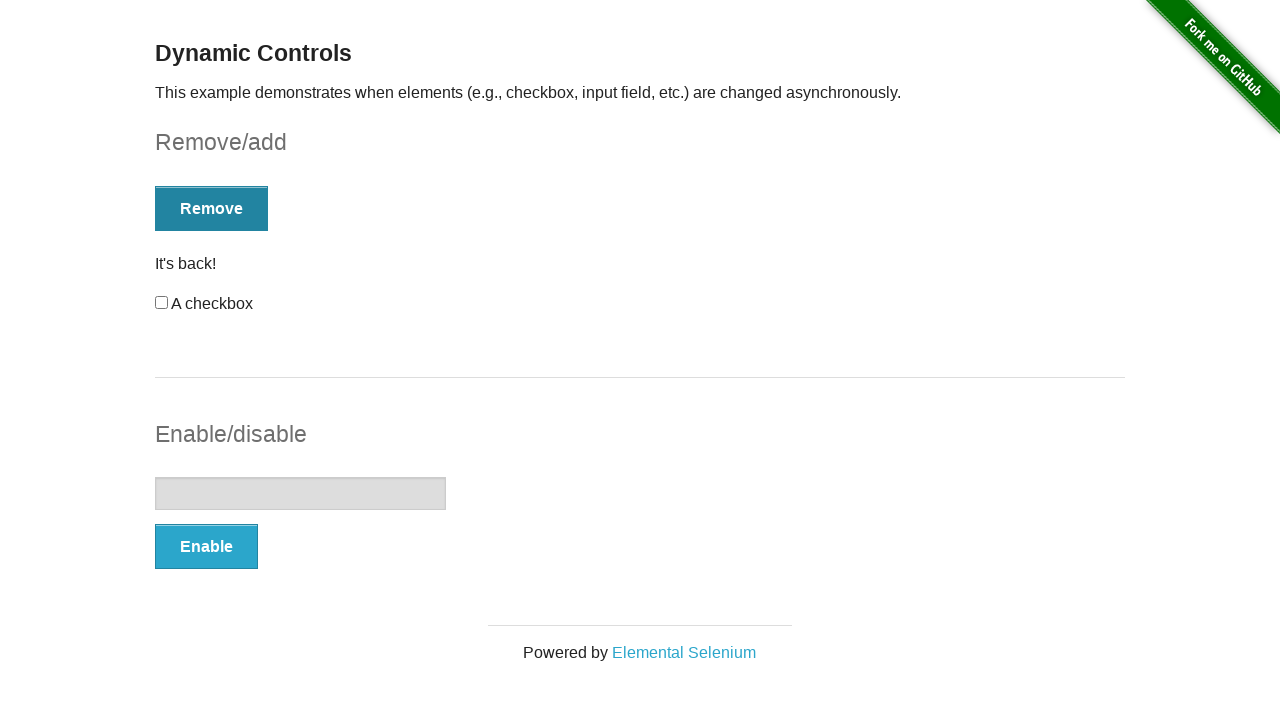

Clicked Enable button for input field at (206, 546) on xpath=//*[@id='input-example']/descendant::button[@type='button']
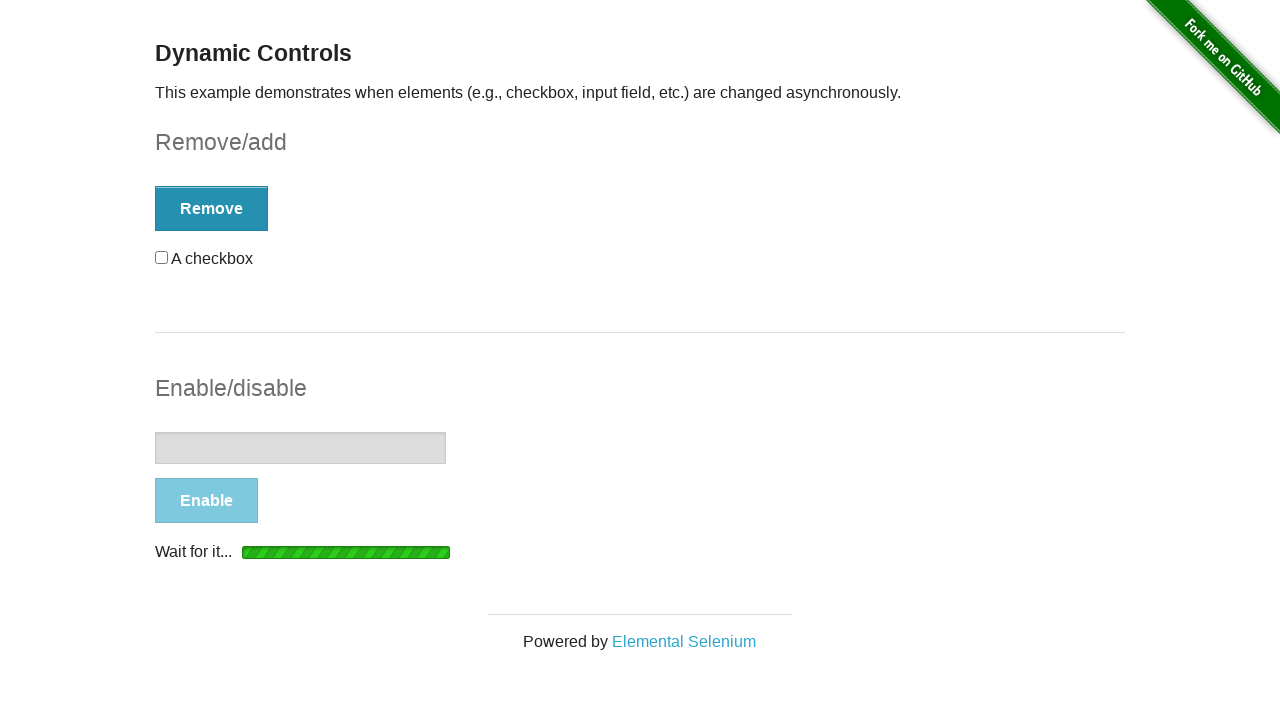

Loading indicator disappeared
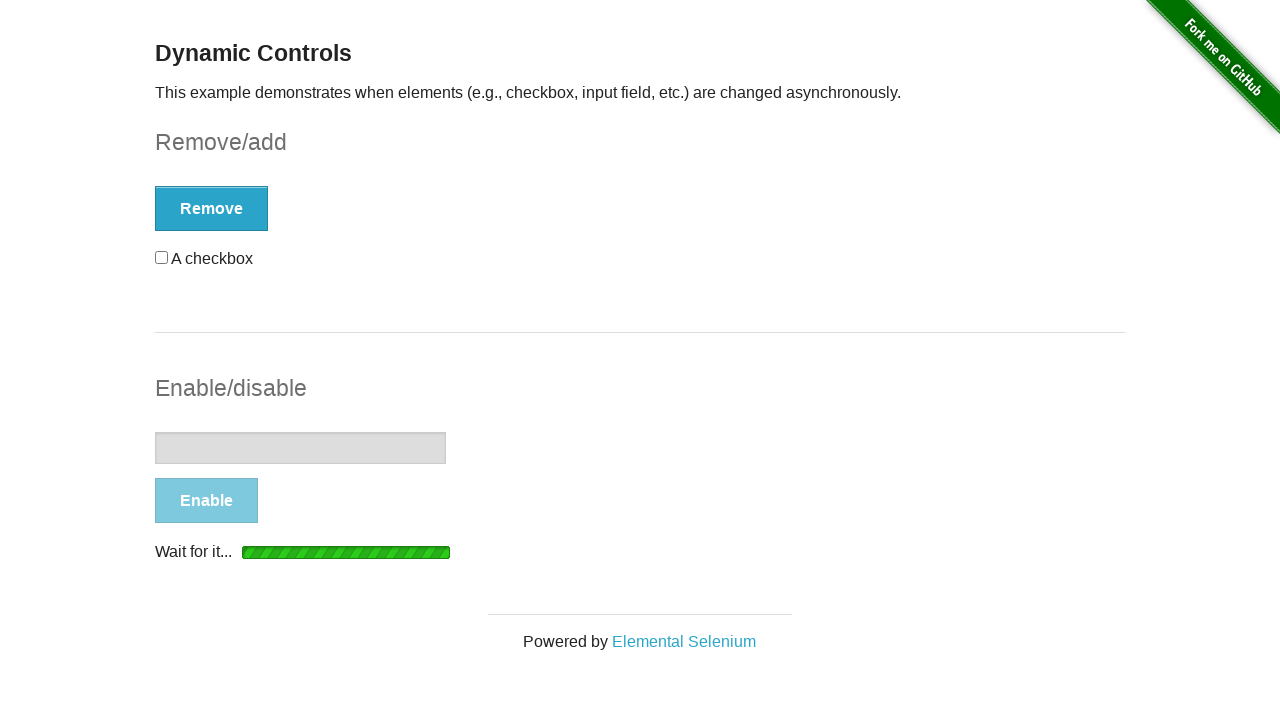

Success message appeared
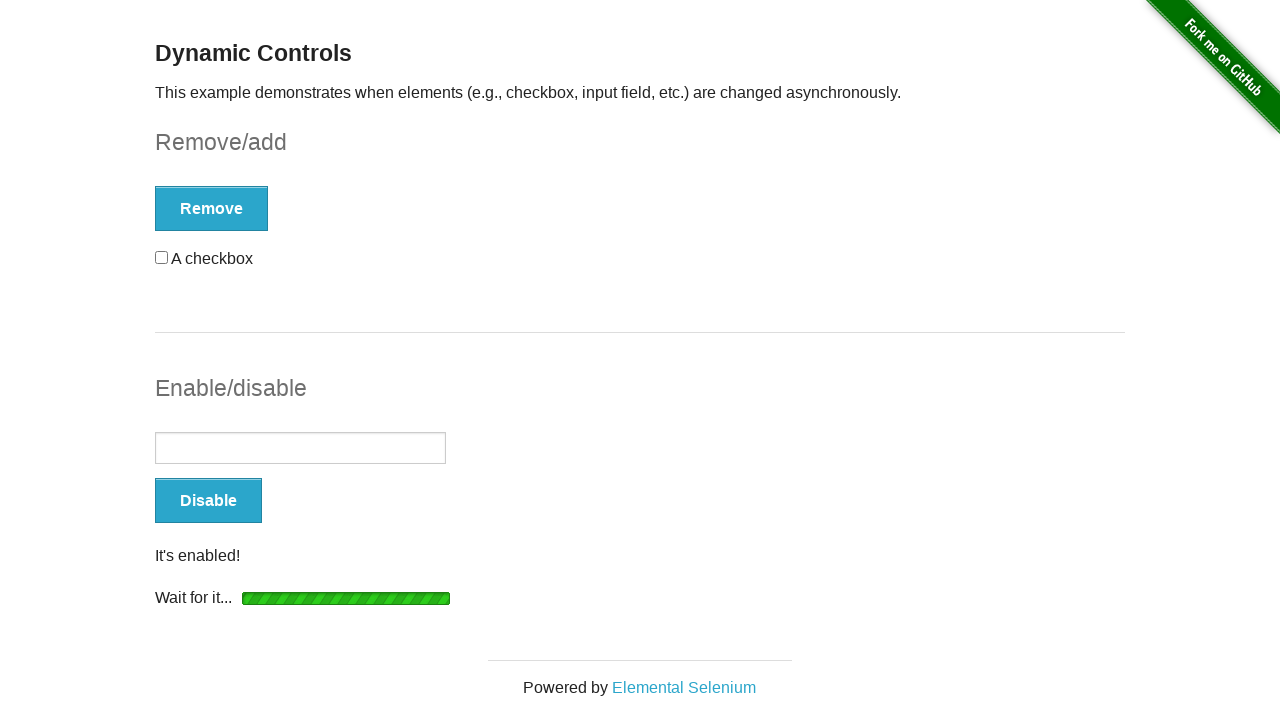

Verified message text is 'It's enabled!'
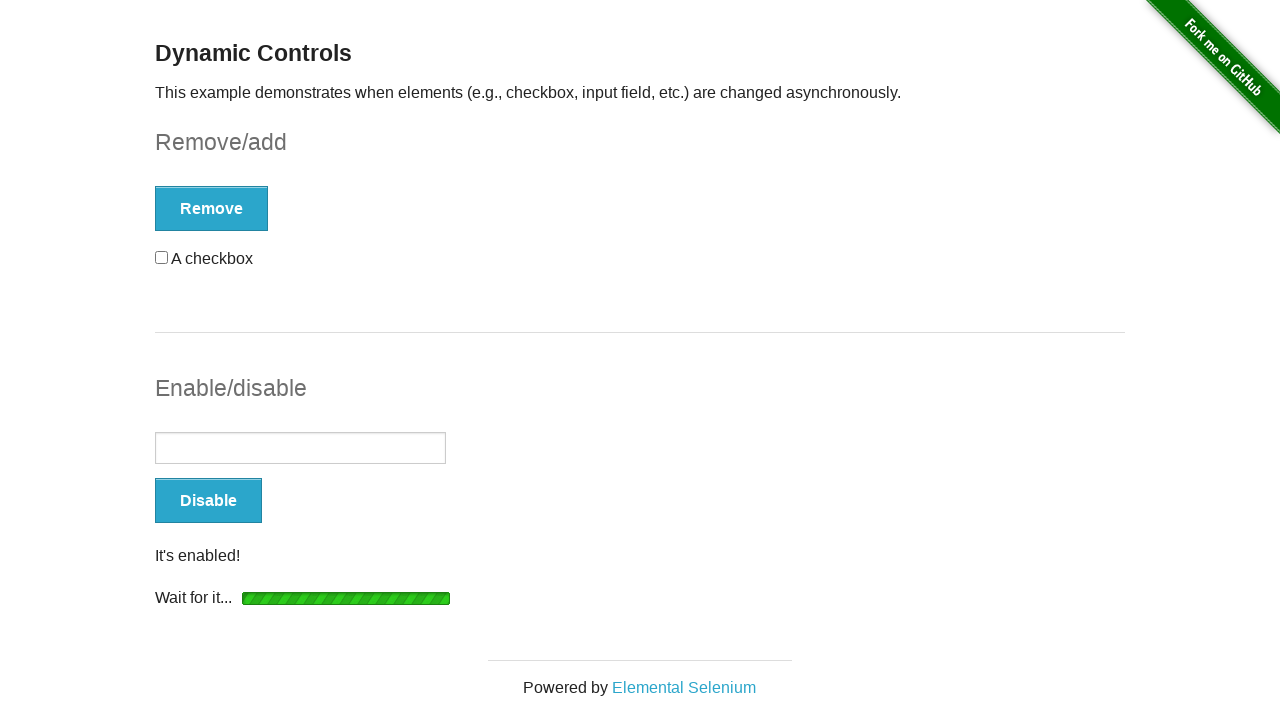

Clicked Disable button for input field at (208, 501) on xpath=//*[@id='input-example']/descendant::button[@type='button']
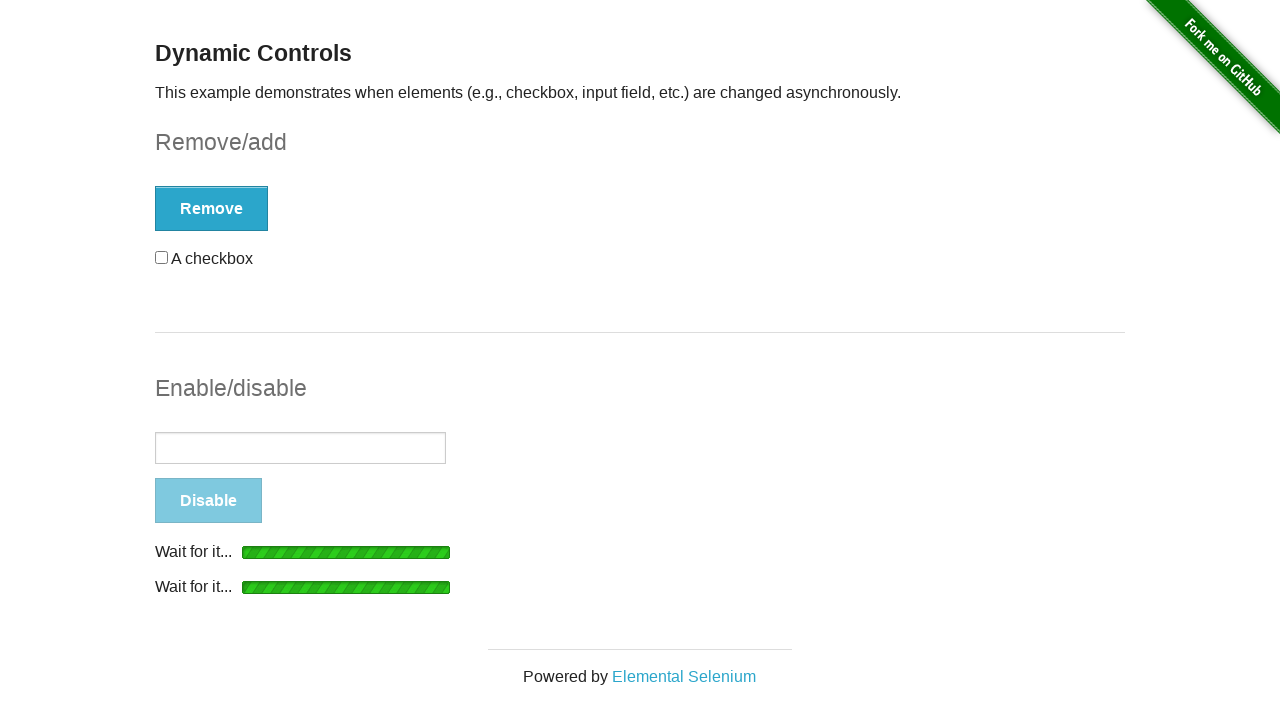

Loading indicator disappeared
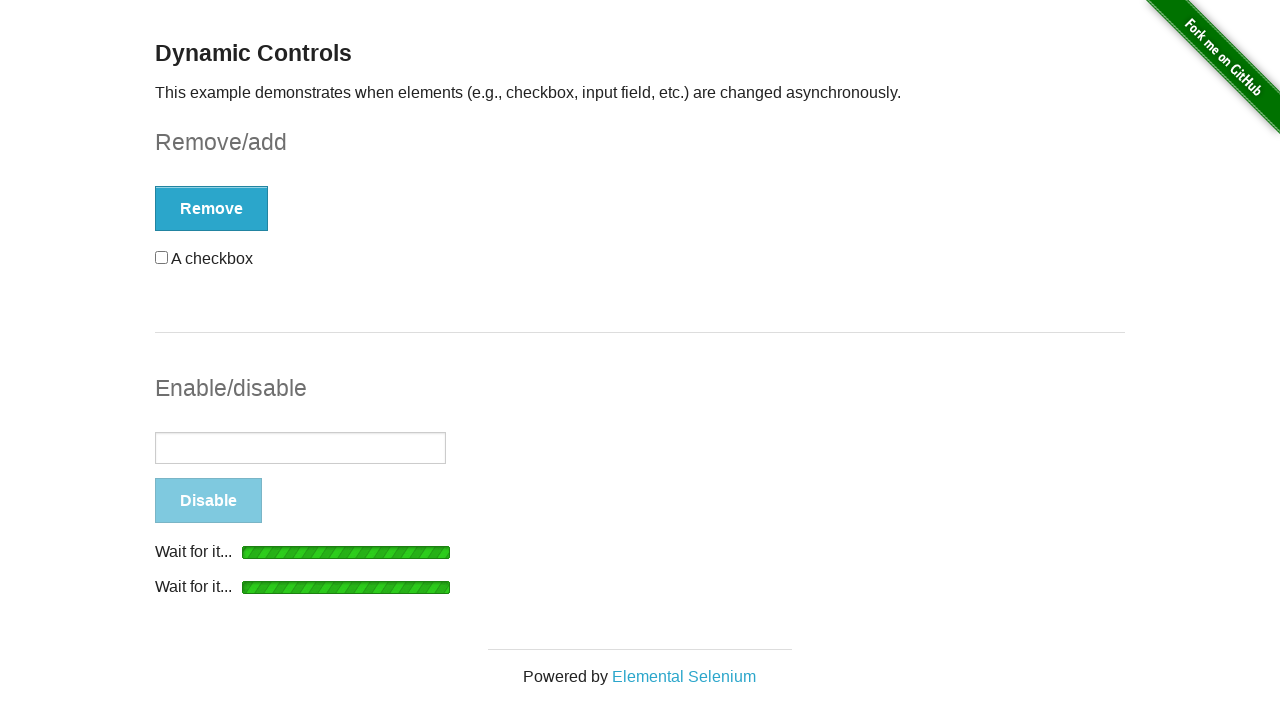

Success message appeared
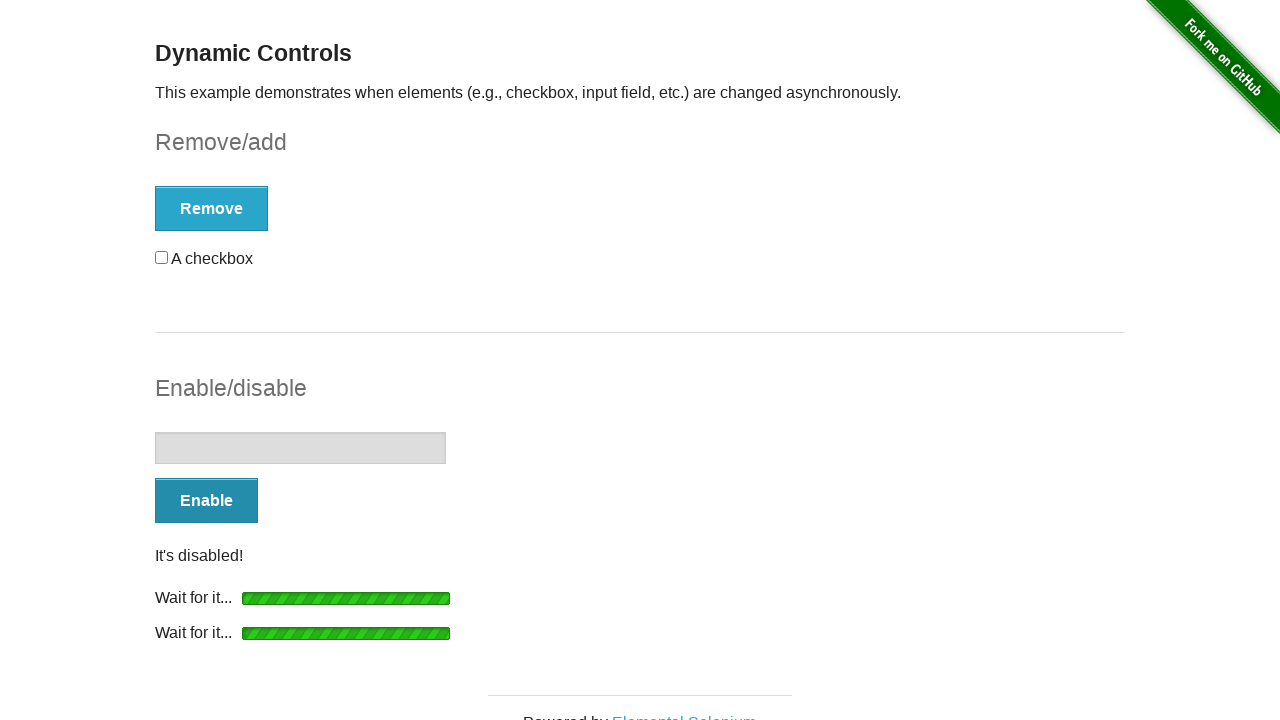

Verified message text is 'It's disabled!'
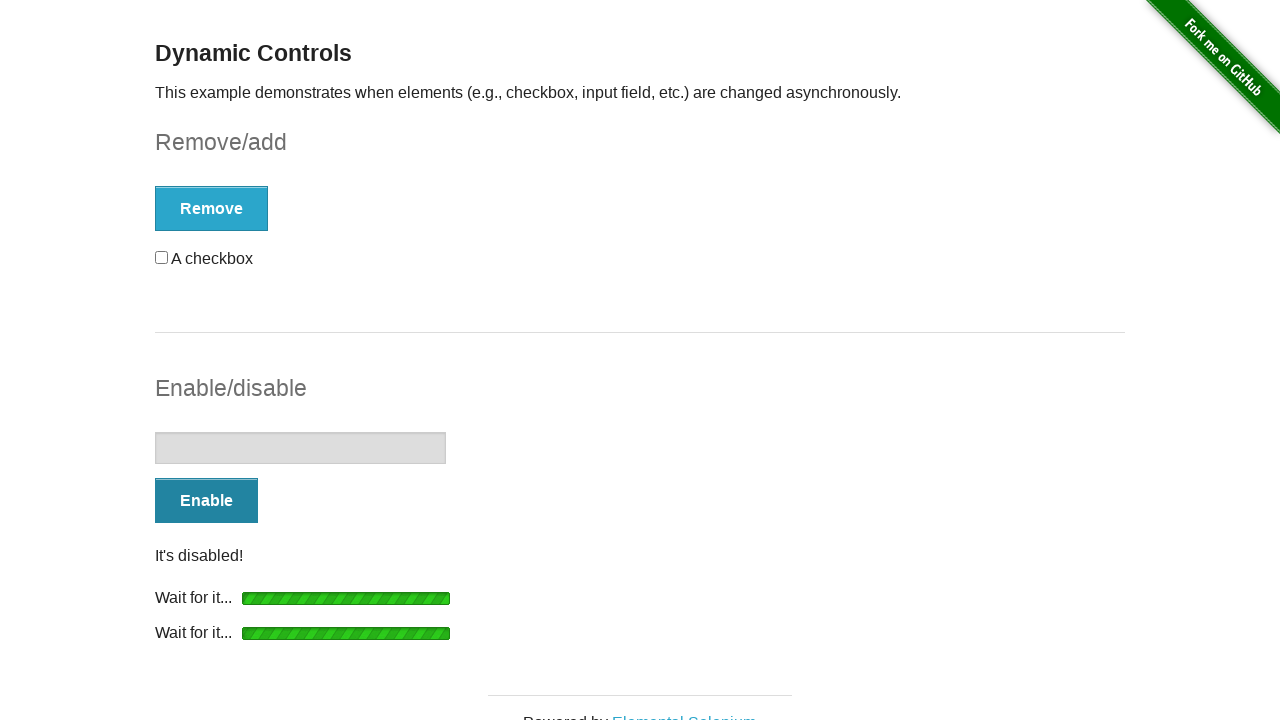

Clicked Enable button again for input field at (206, 501) on xpath=//*[@id='input-example']/descendant::button[@type='button']
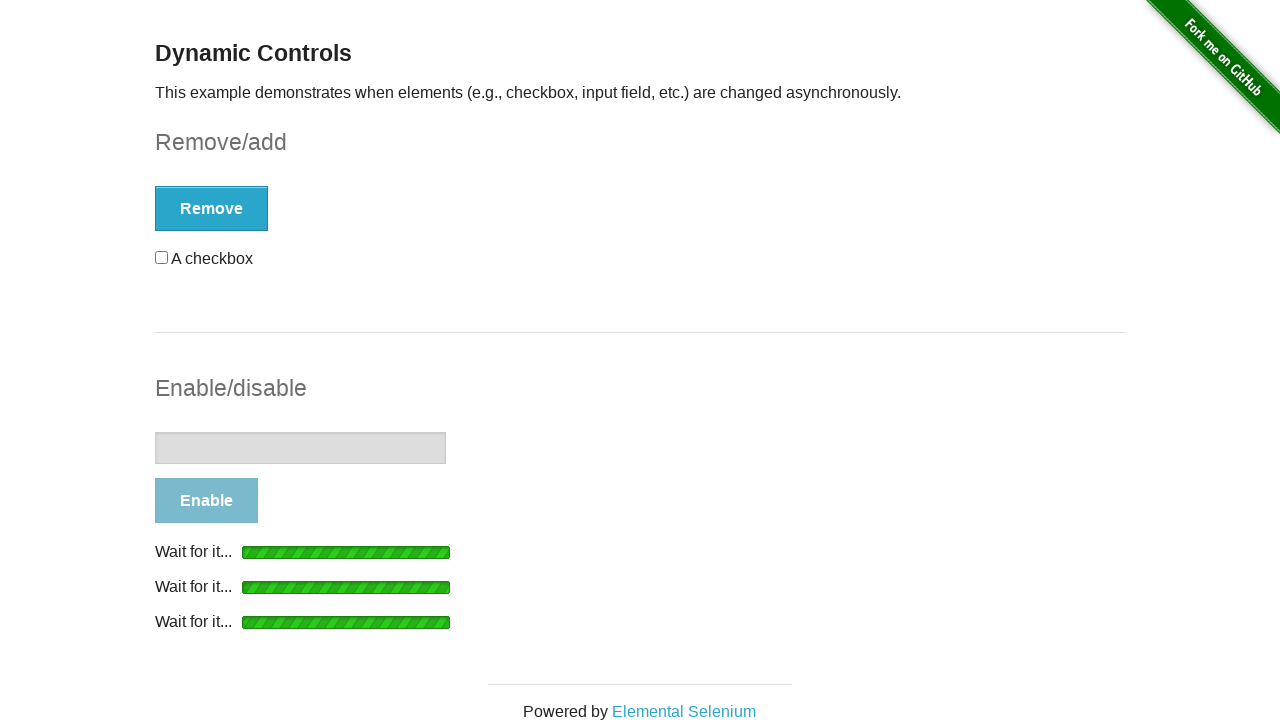

Loading indicator disappeared
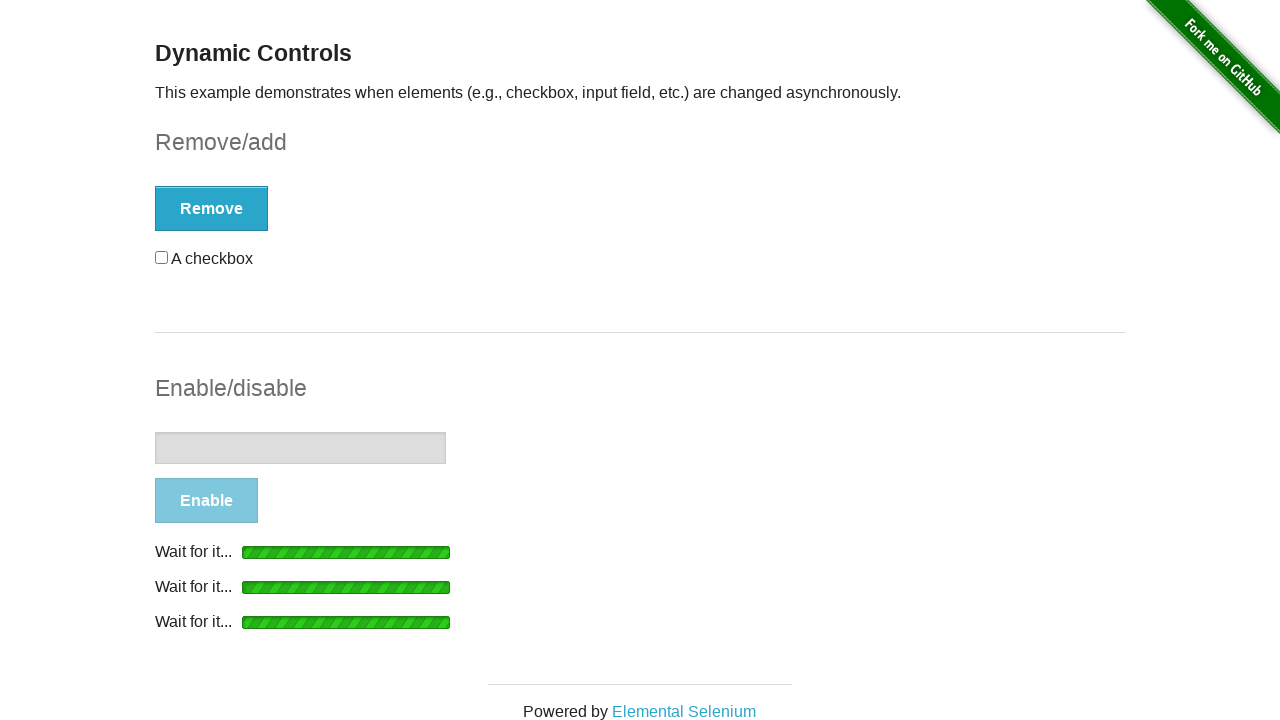

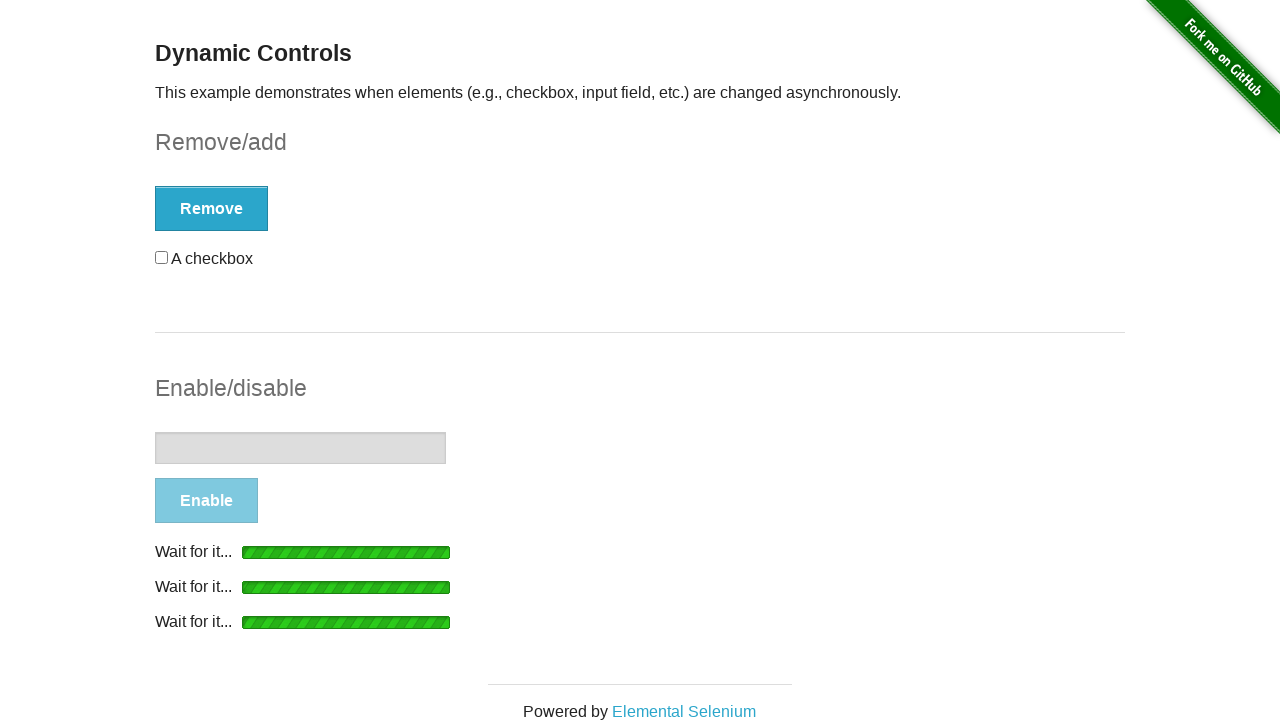